Tests navigation across multiple tabs and windows by opening new tabs/windows and navigating to different URLs

Starting URL: https://askomdch.com

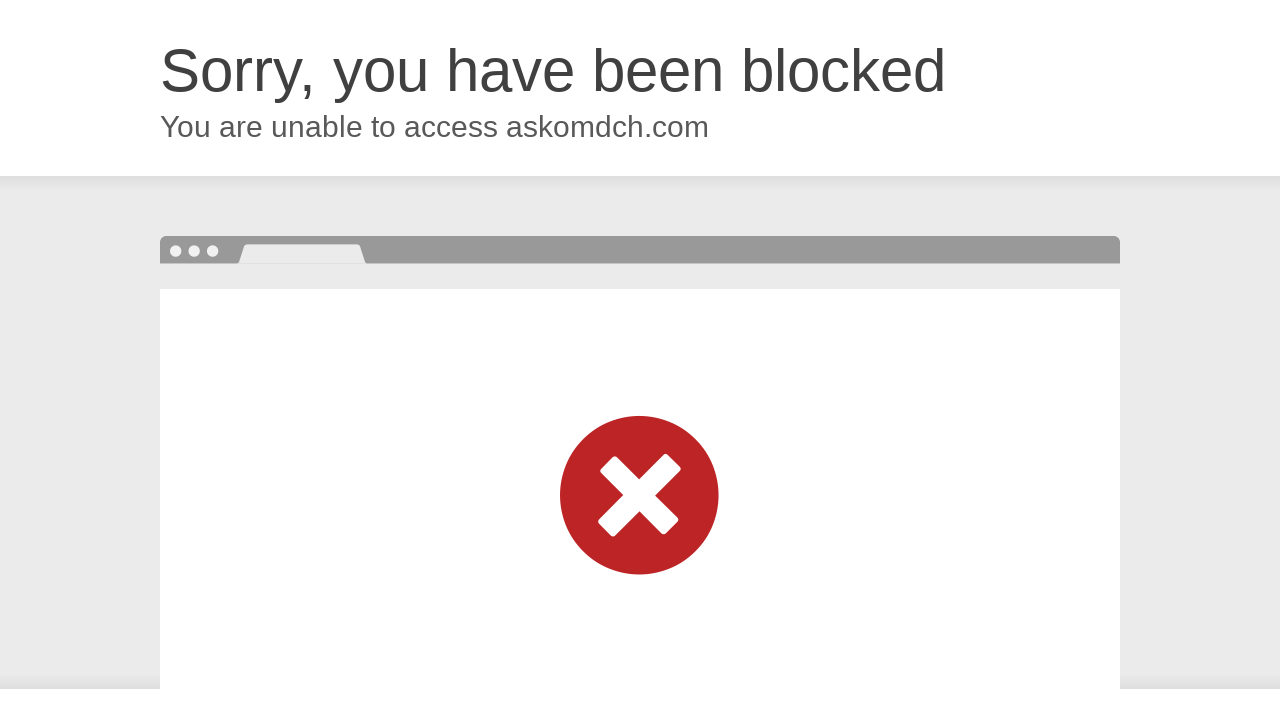

Opened new tab/page
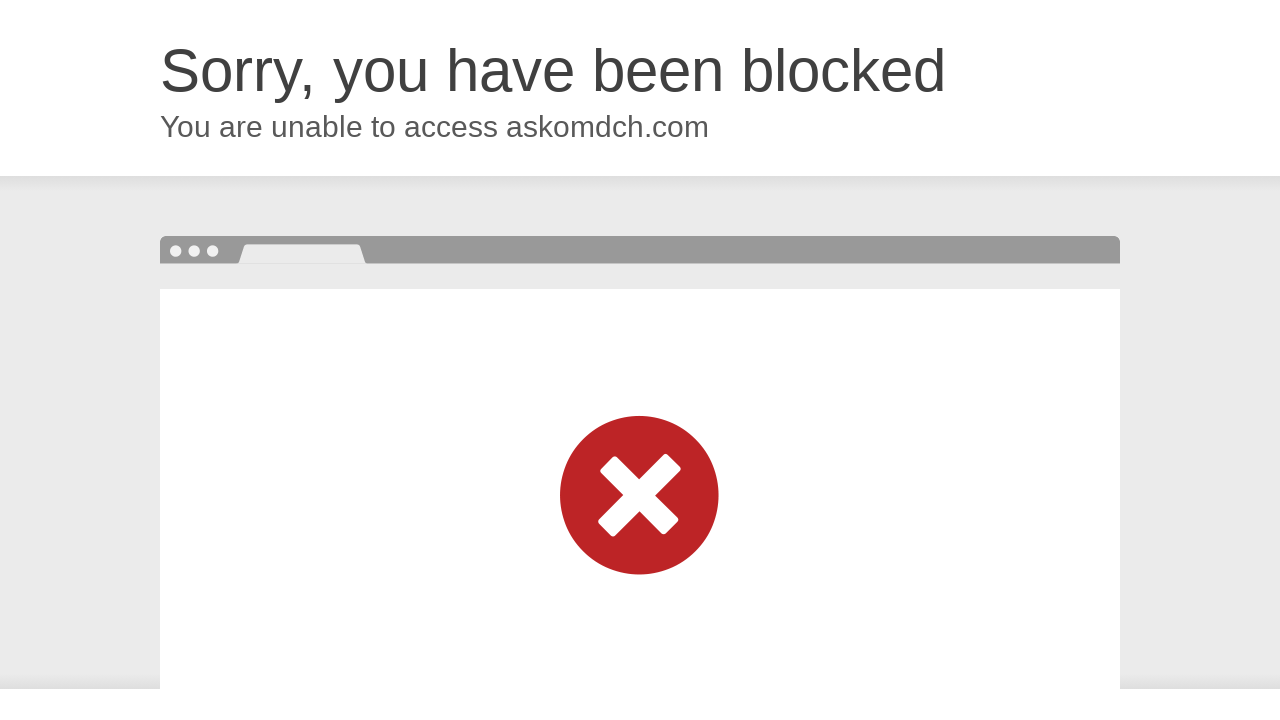

Navigated to https://www.saucedemo.com/ in new tab
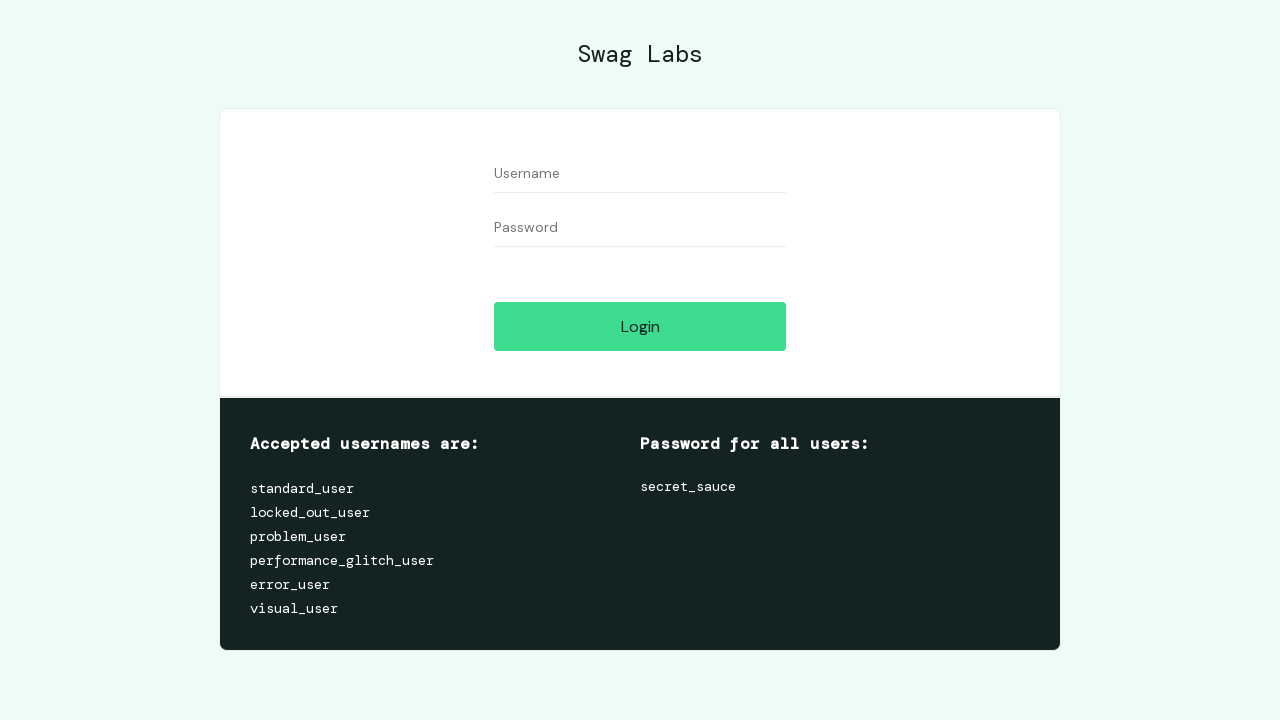

Opened another new tab/page
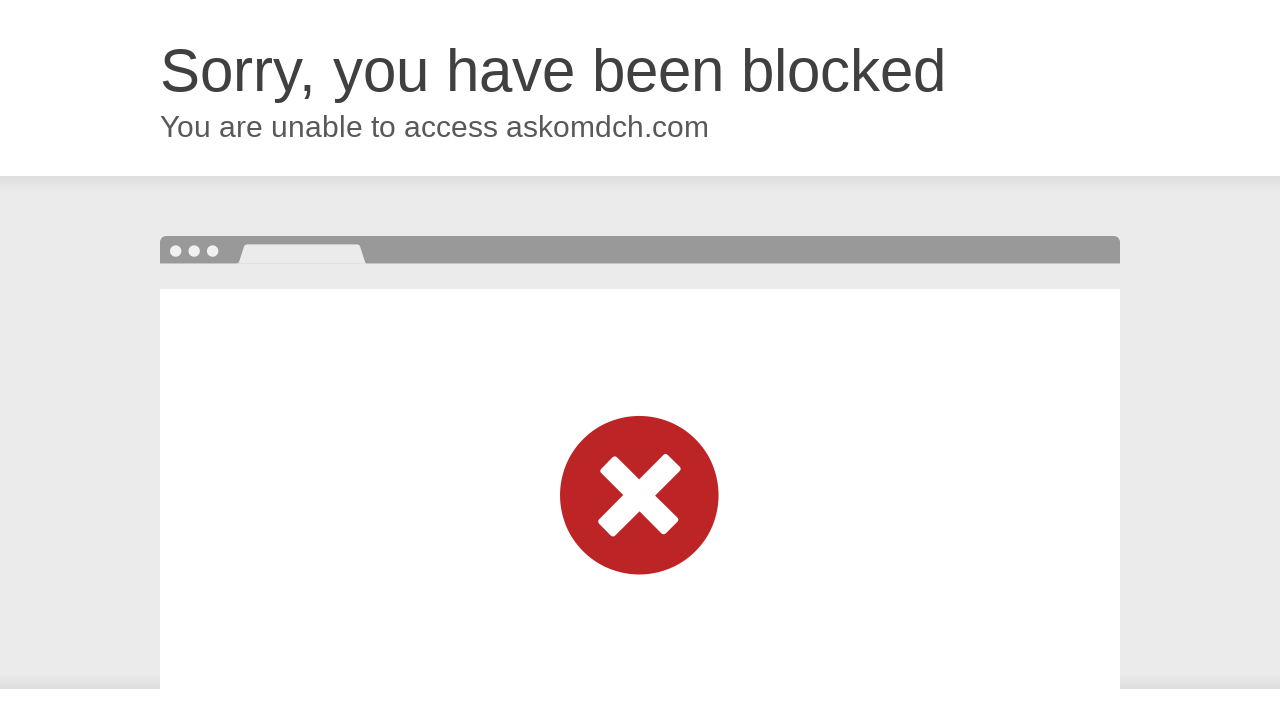

Navigated to https://the-internet.herokuapp.com/ in new tab
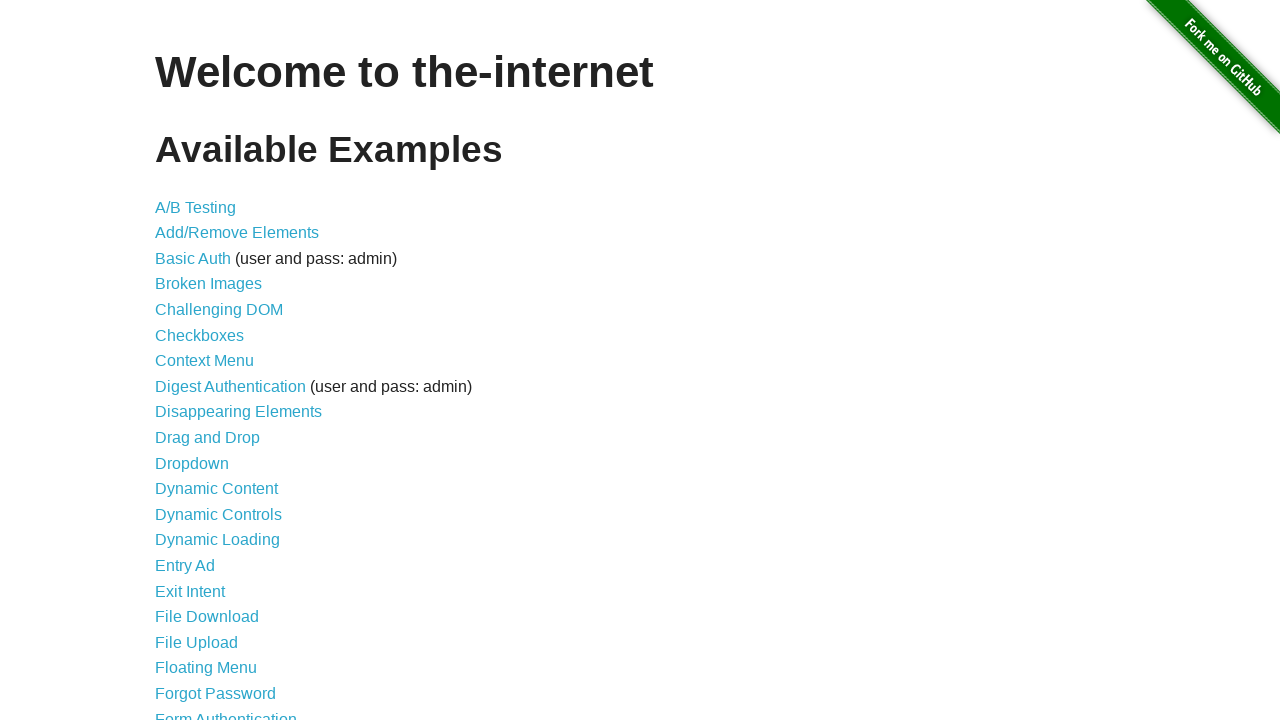

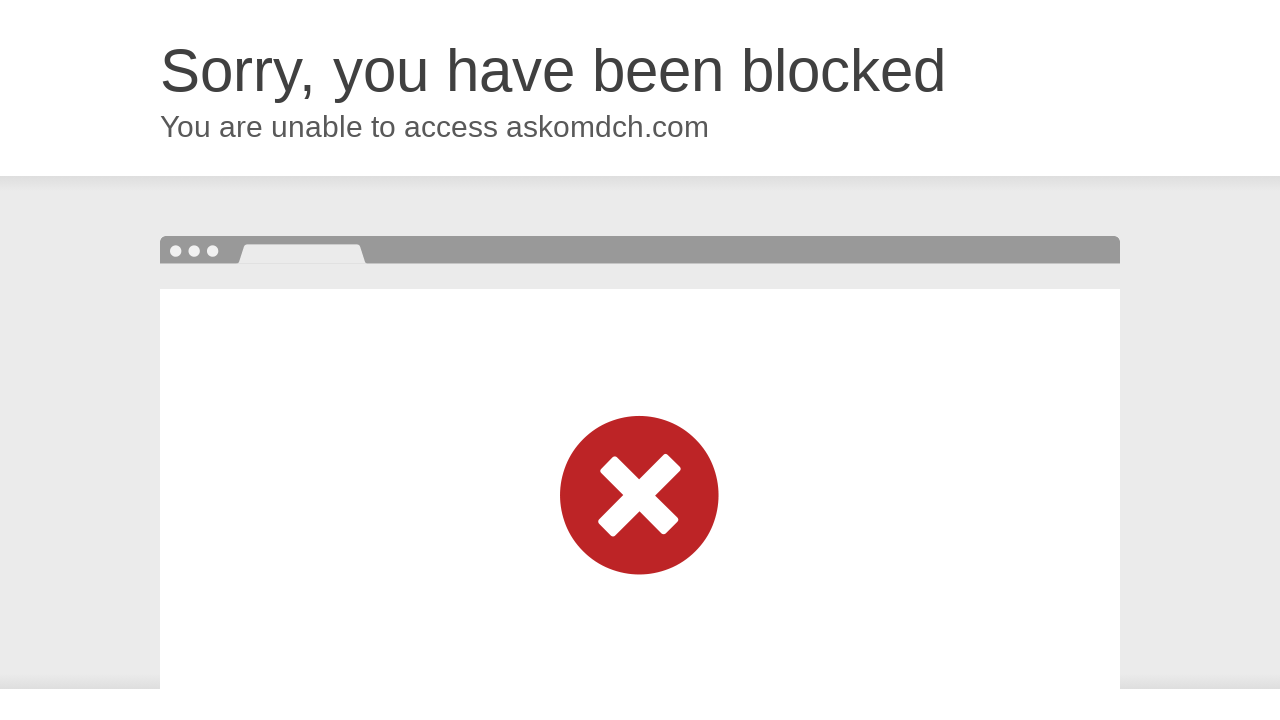